Navigates to Zoopla UK website and maximizes the browser window

Starting URL: https://www.zoopla.co.uk/

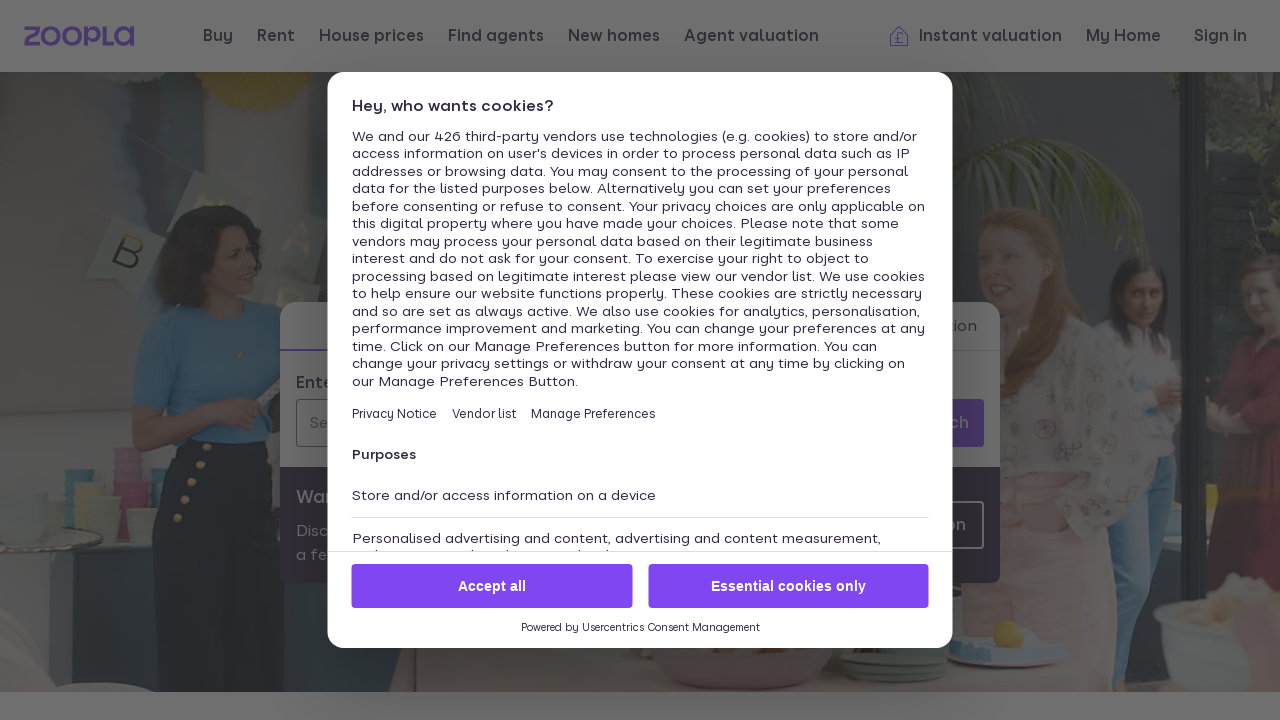

Waited for Zoopla UK website to load completely (networkidle state)
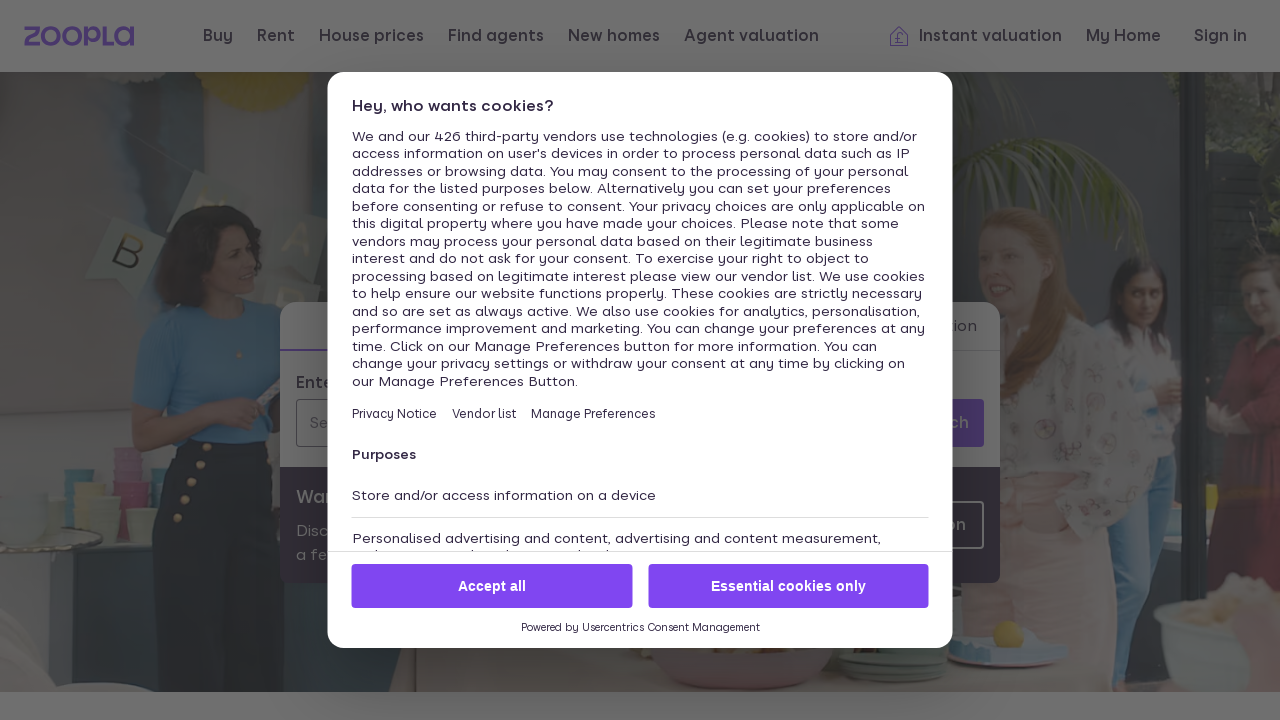

Maximized the browser window to 1920x1080
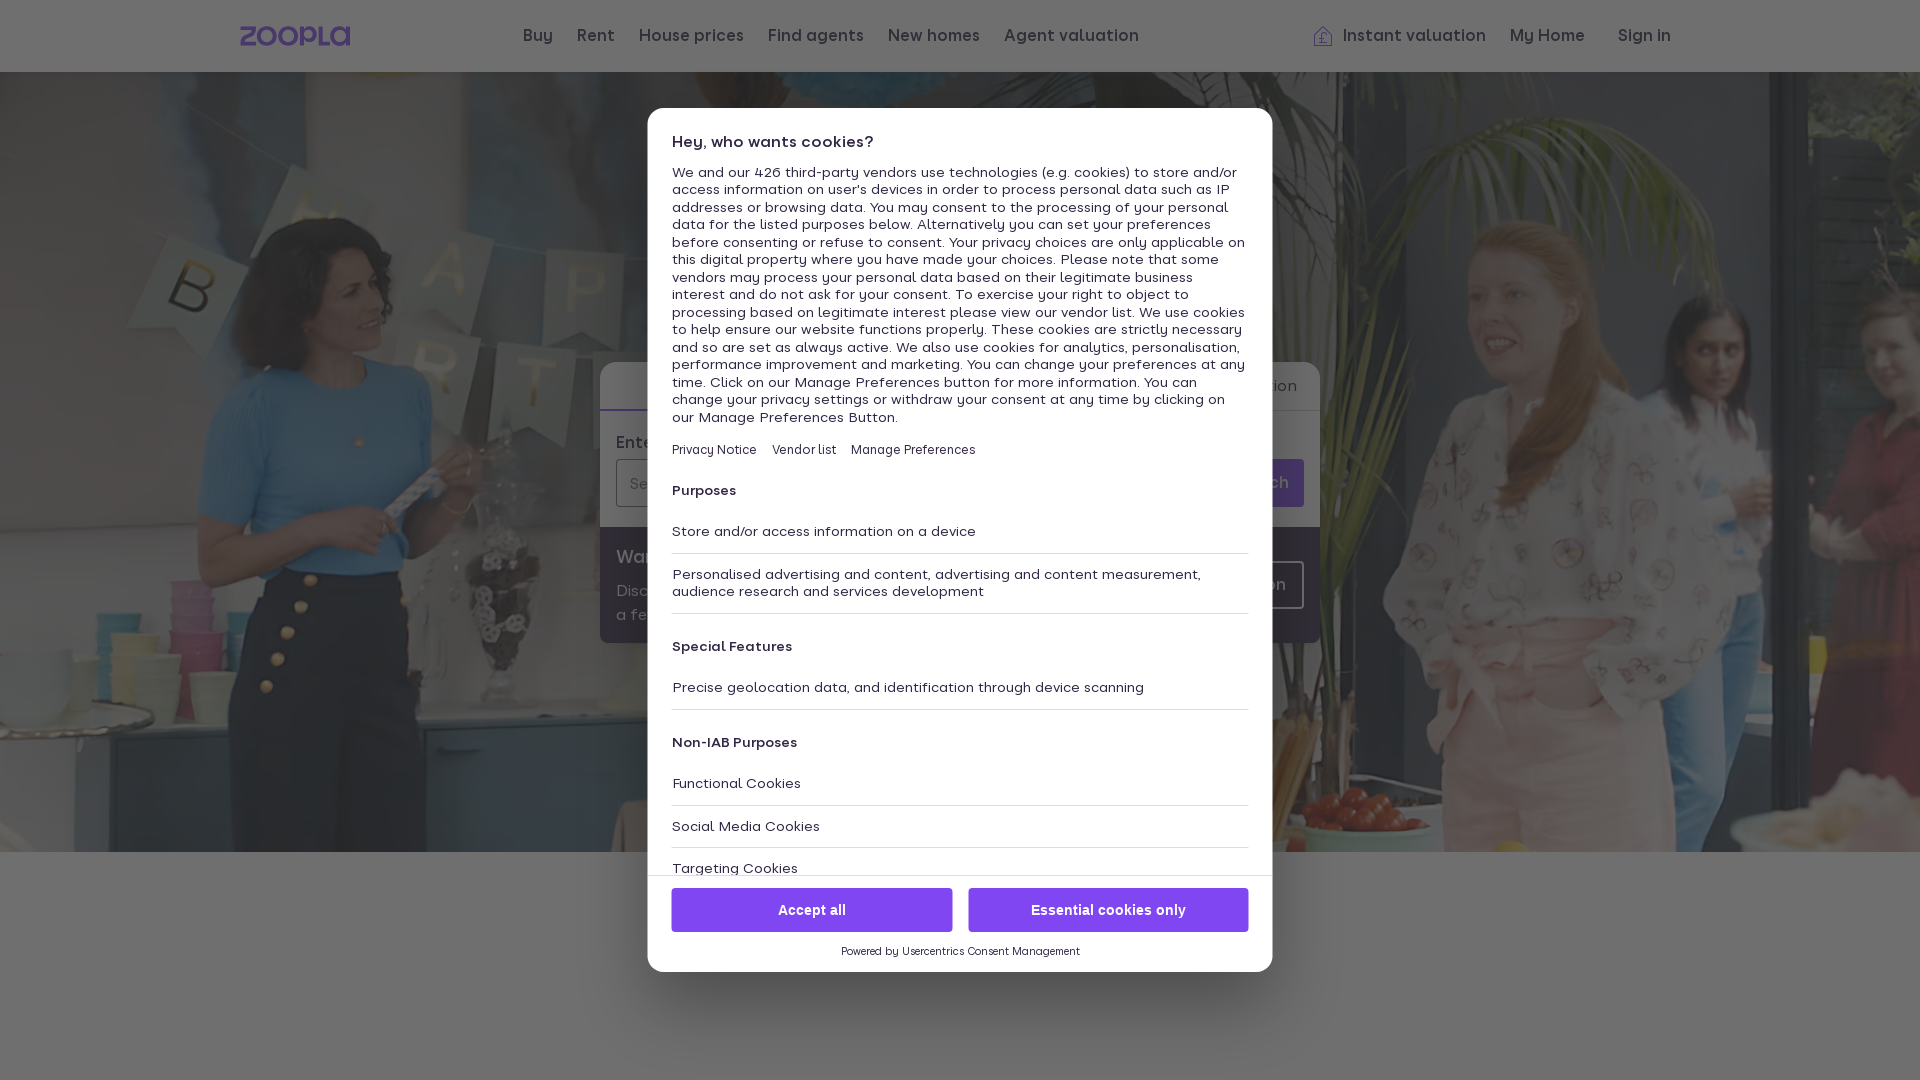

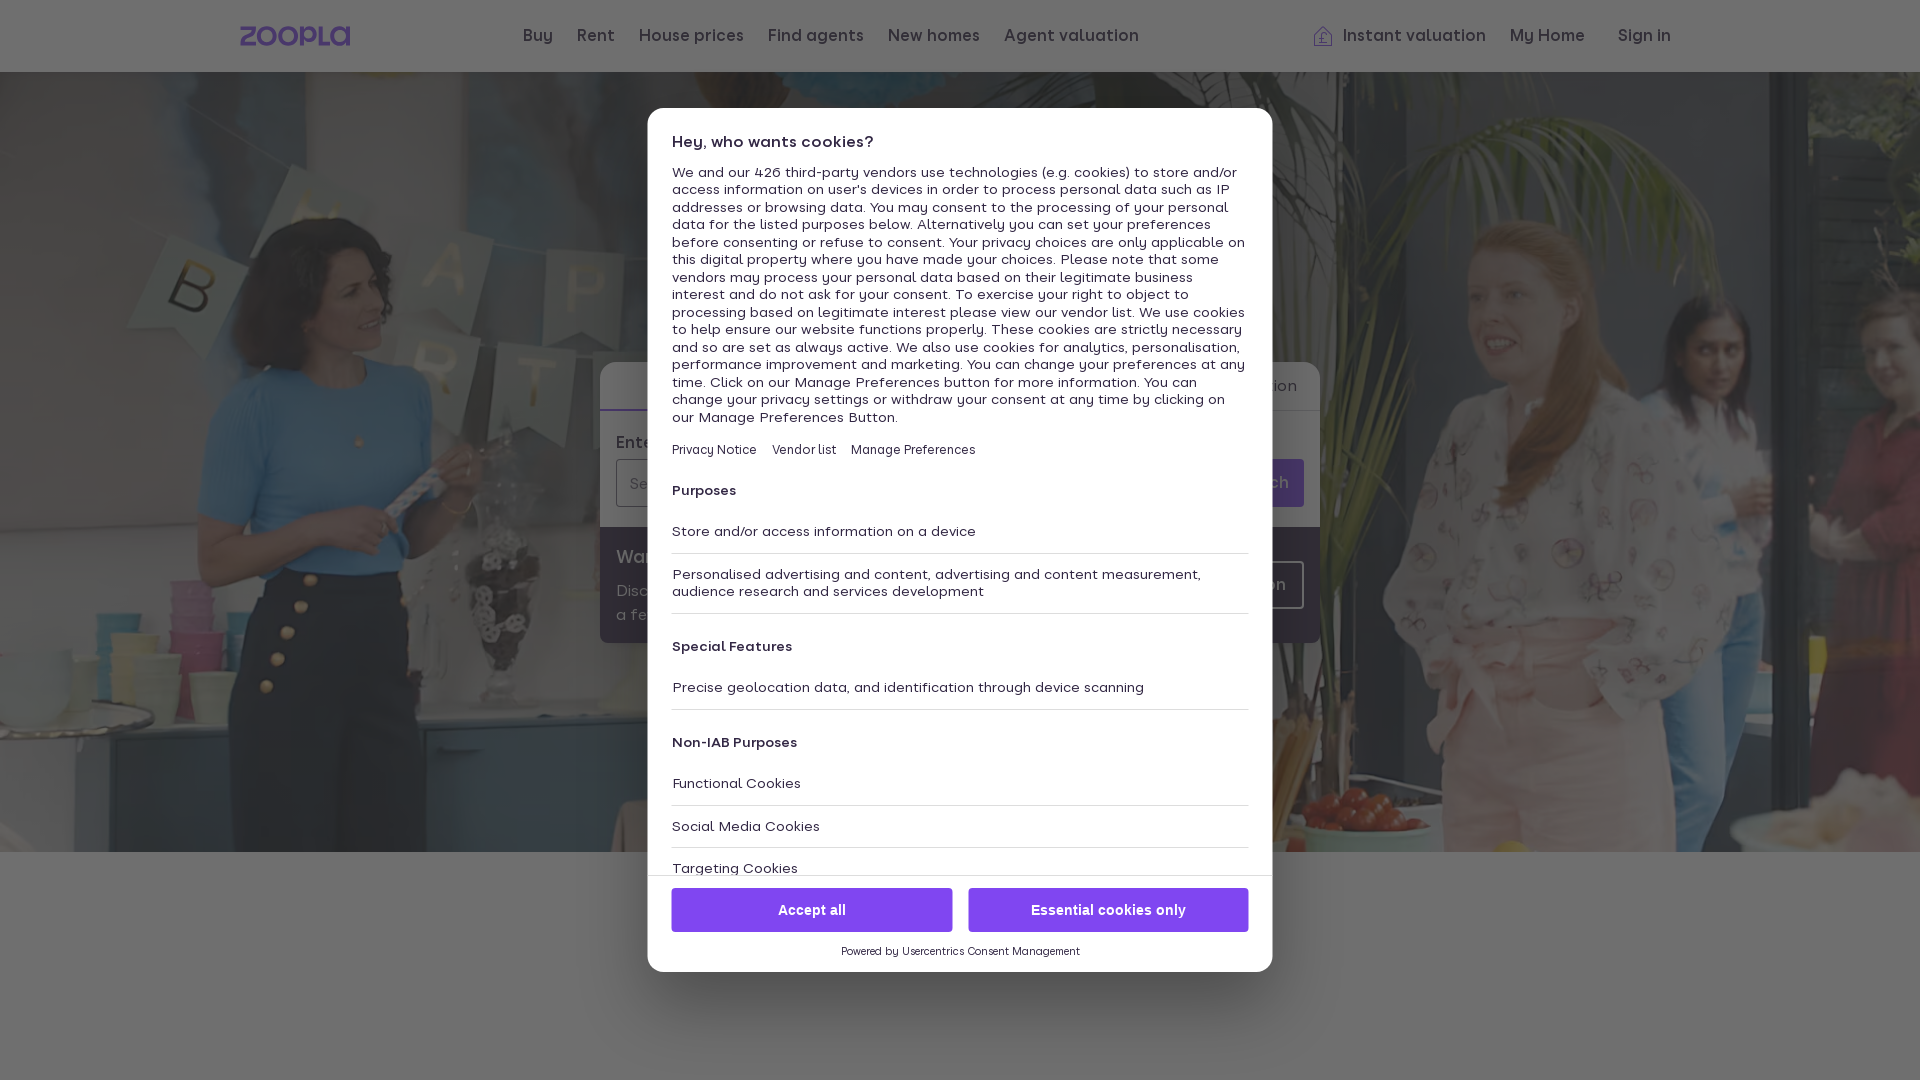